Tests the Broken Links and Images page by verifying valid/broken images and opening a valid link in a new tab

Starting URL: https://demoqa.com/

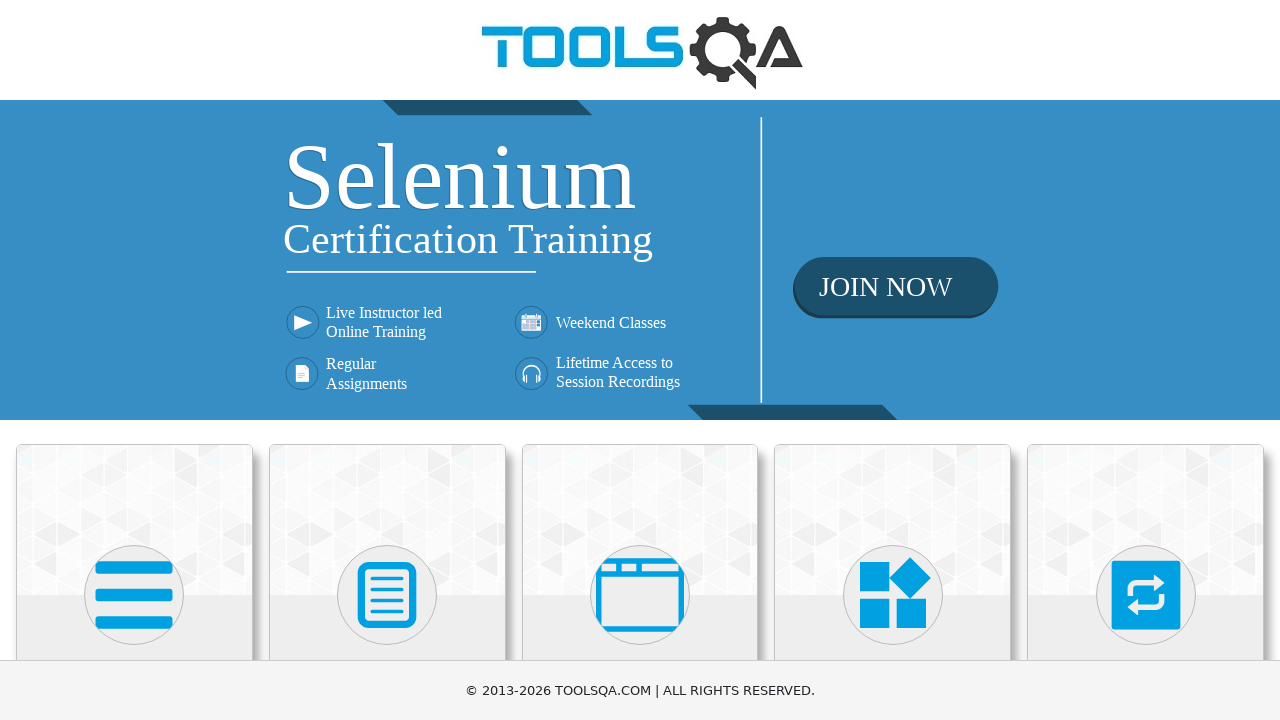

Clicked on Elements card at (134, 360) on text=Elements
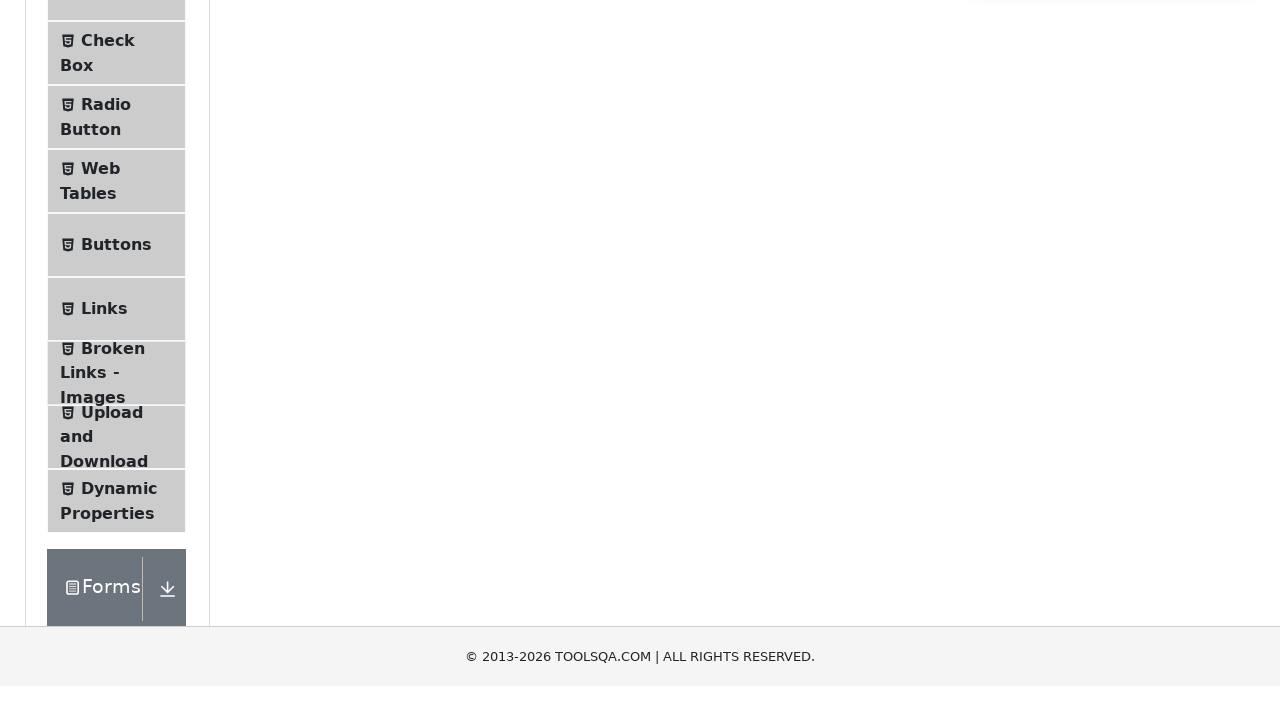

Clicked on Broken Links - Images menu item at (113, 620) on xpath=//span[text()='Broken Links - Images']
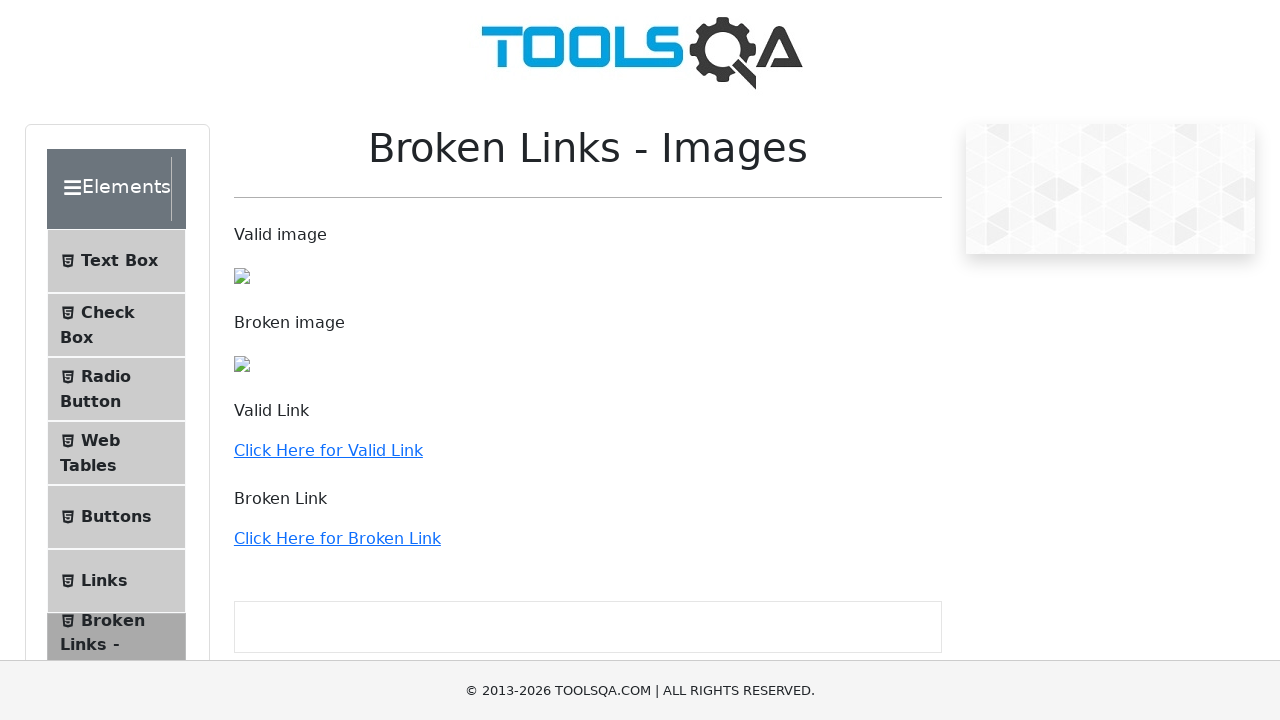

Valid image loaded and is visible on the page
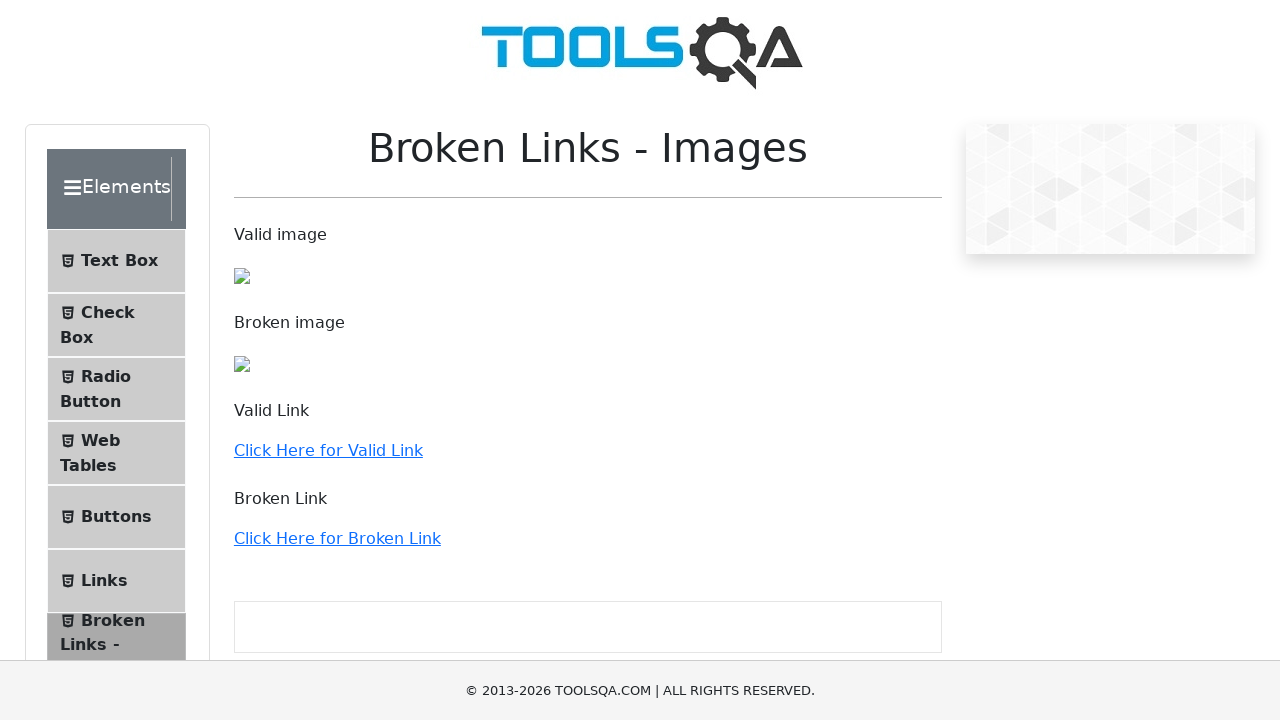

Clicked on Valid Link with Ctrl modifier to open in new tab at (328, 450) on //p[text()='Valid Link']/following-sibling::a[1]
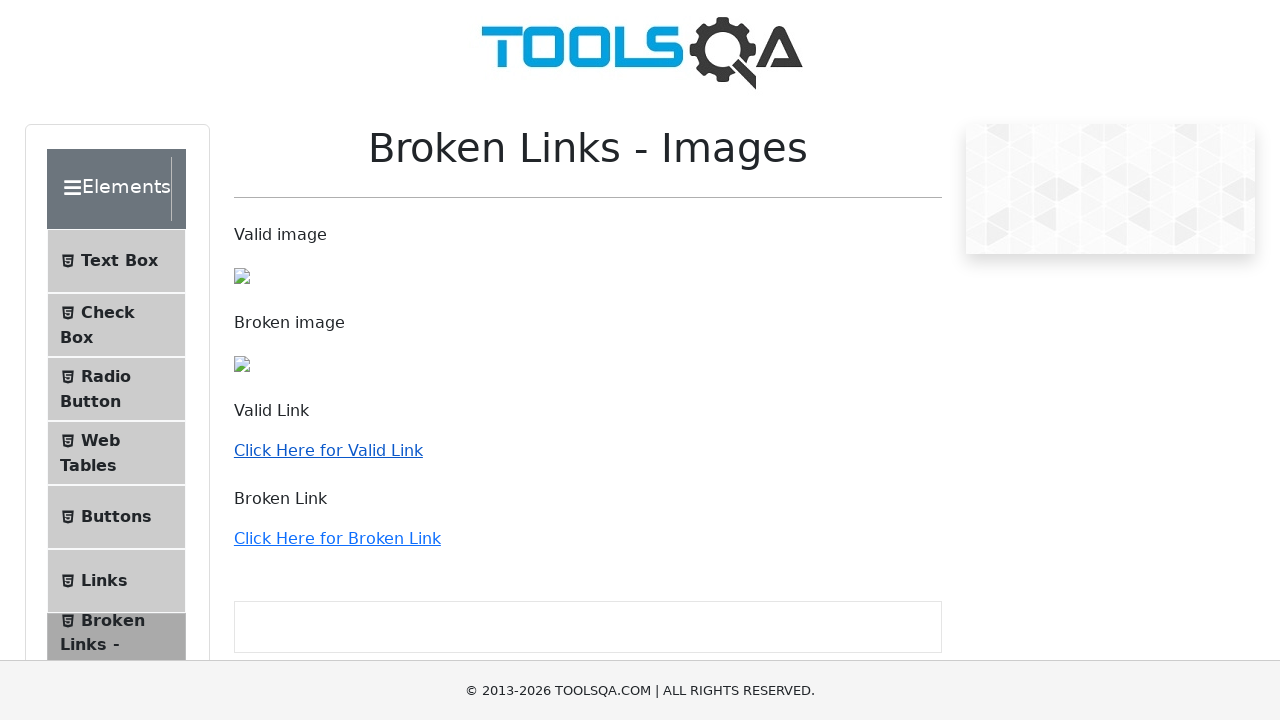

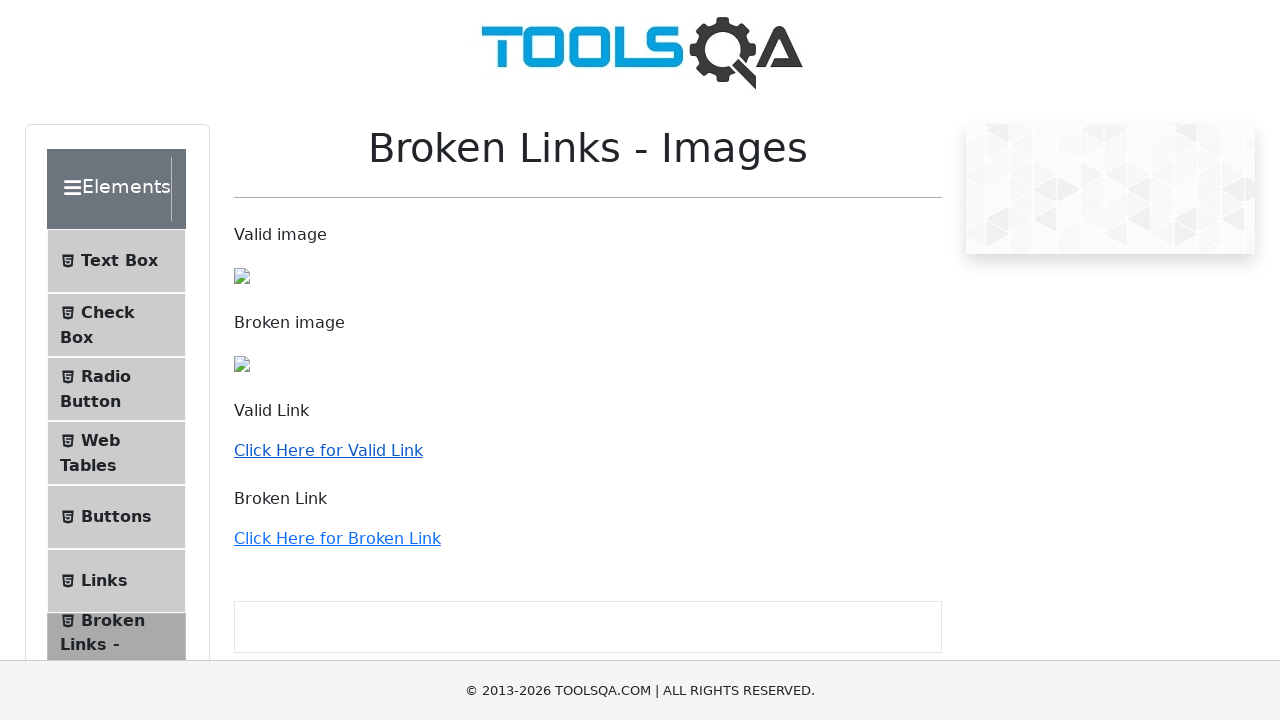